Scrolls to the protocols link and retrieves its HTML content

Starting URL: https://webdriver.io/docs/api

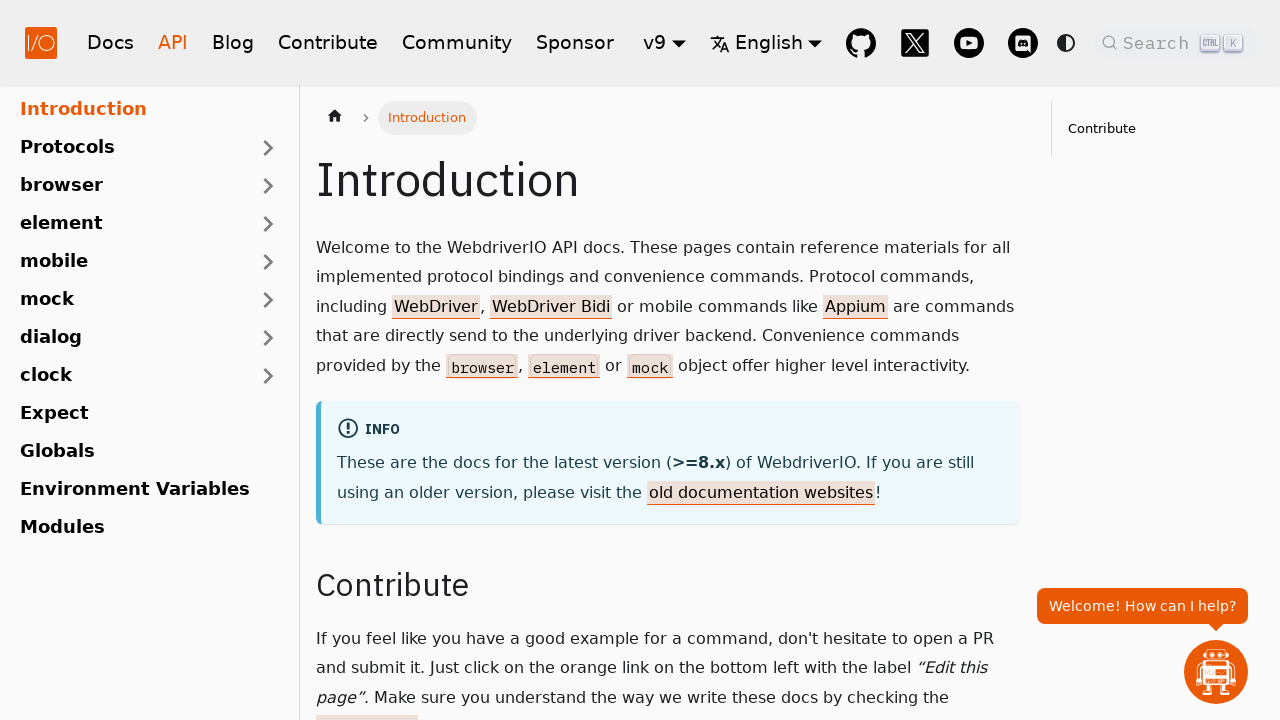

Scrolled protocols link into view
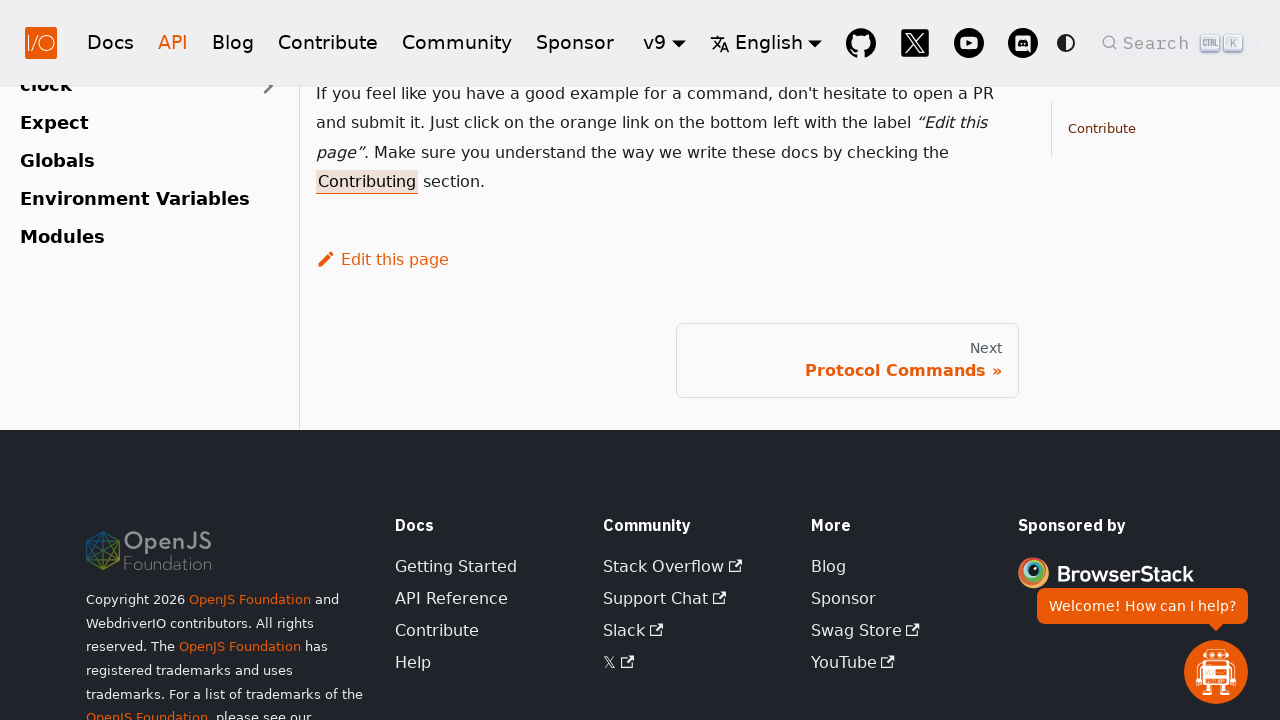

Protocols link is now visible
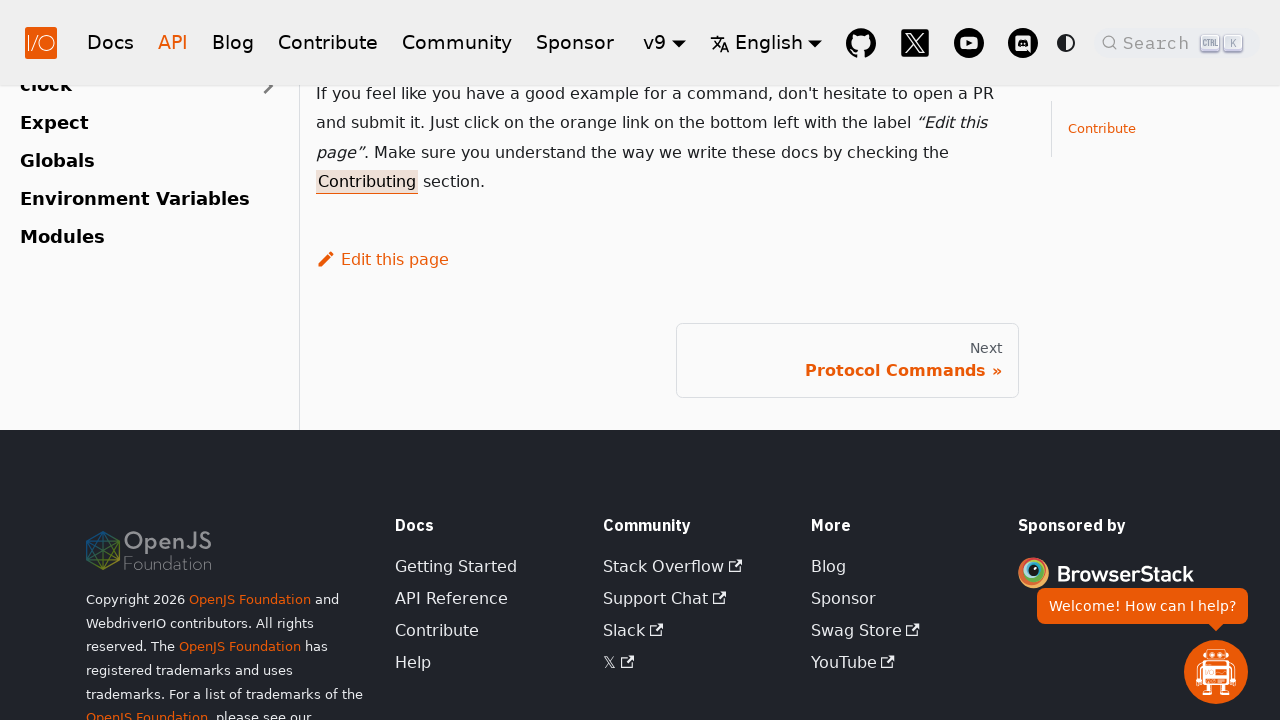

Retrieved HTML content of protocols link
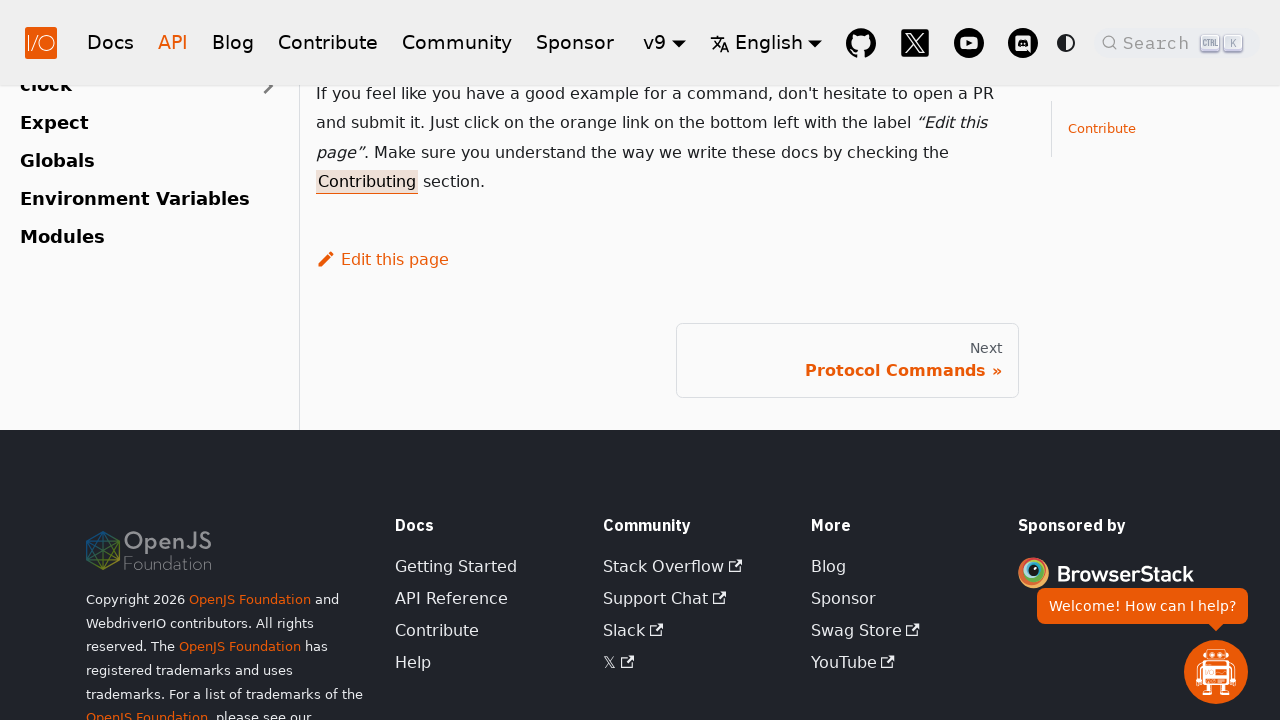

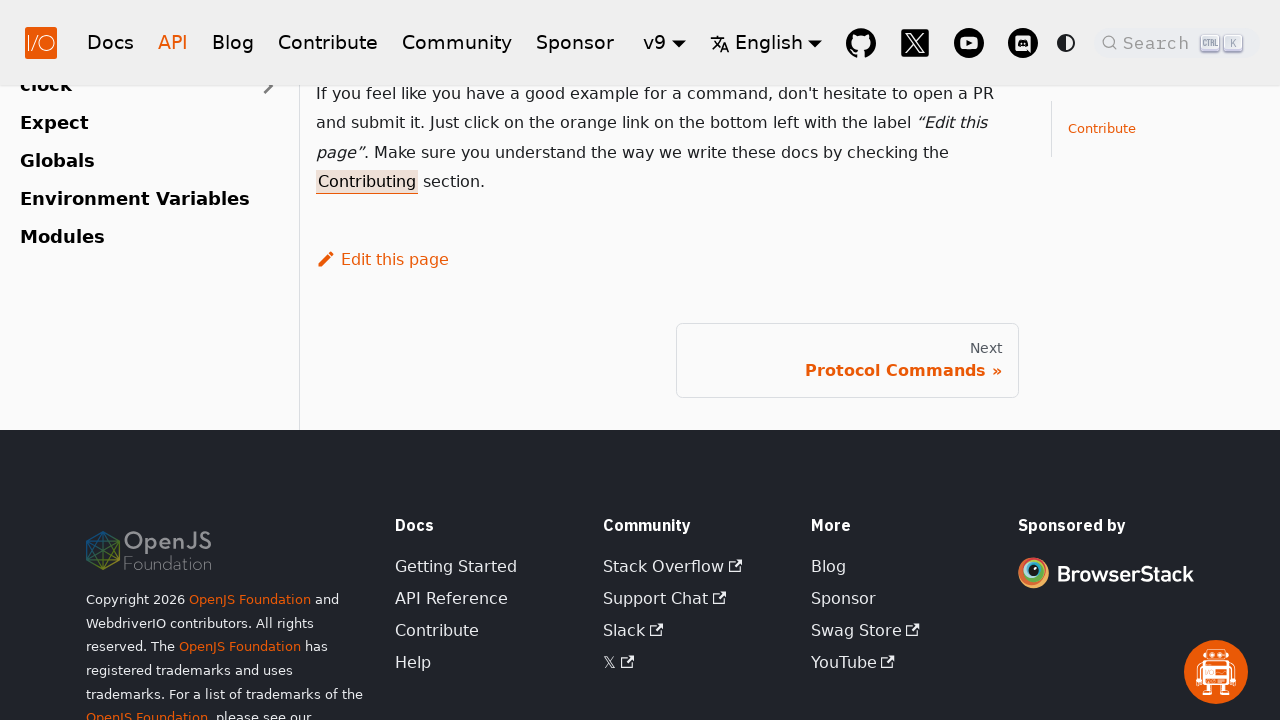